Tests browser navigation commands by navigating between pages, going back and forward in history, and refreshing the page

Starting URL: https://demoqa.com/

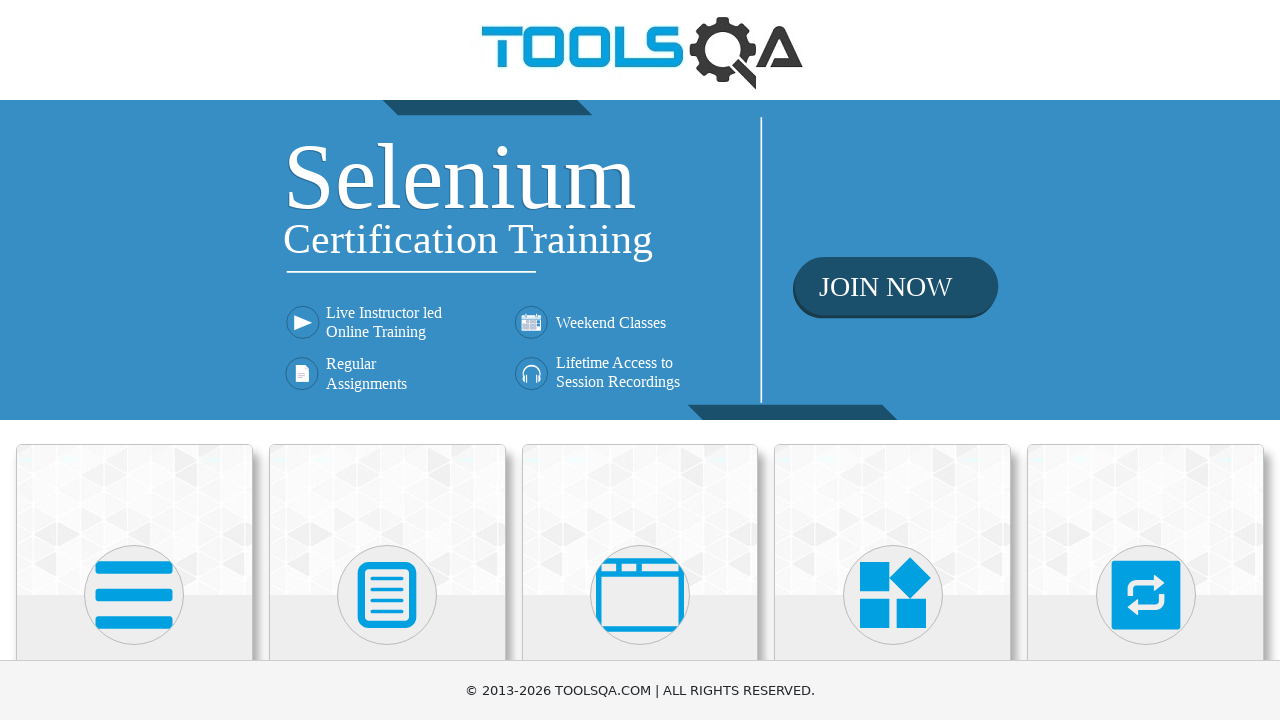

Navigated to Elements page at https://demoqa.com/elements
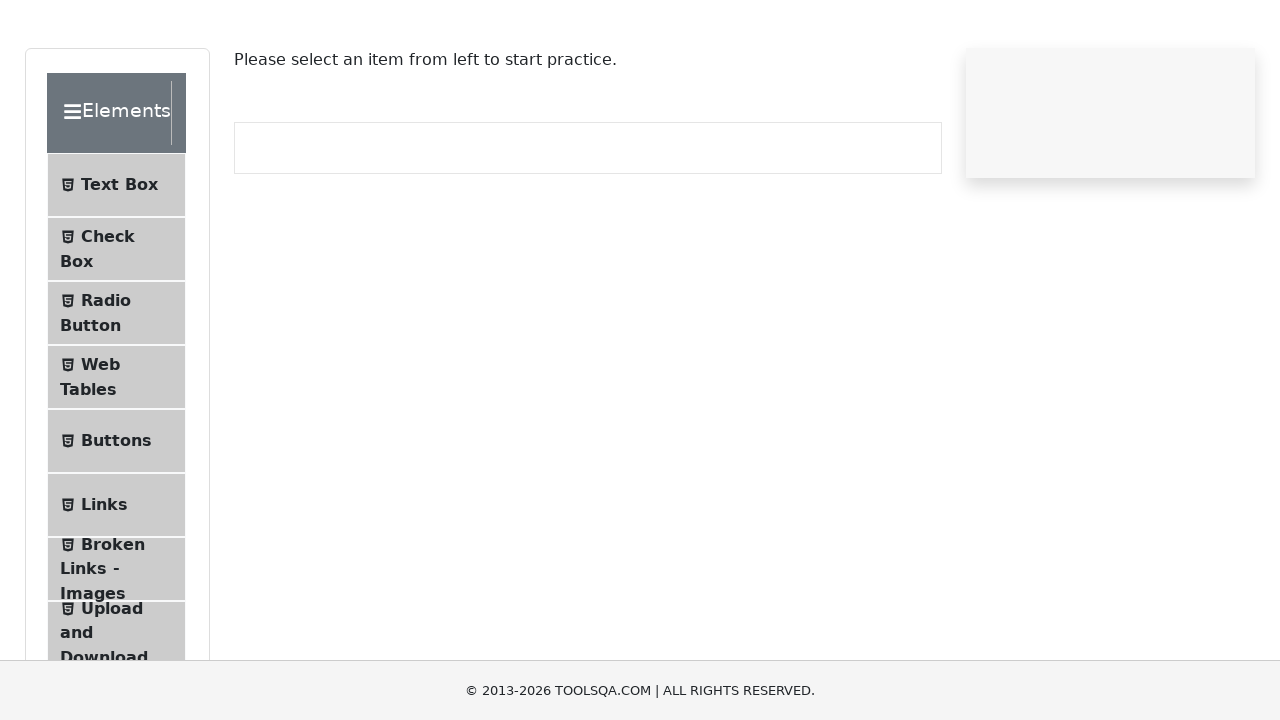

Navigated back to previous page in browser history
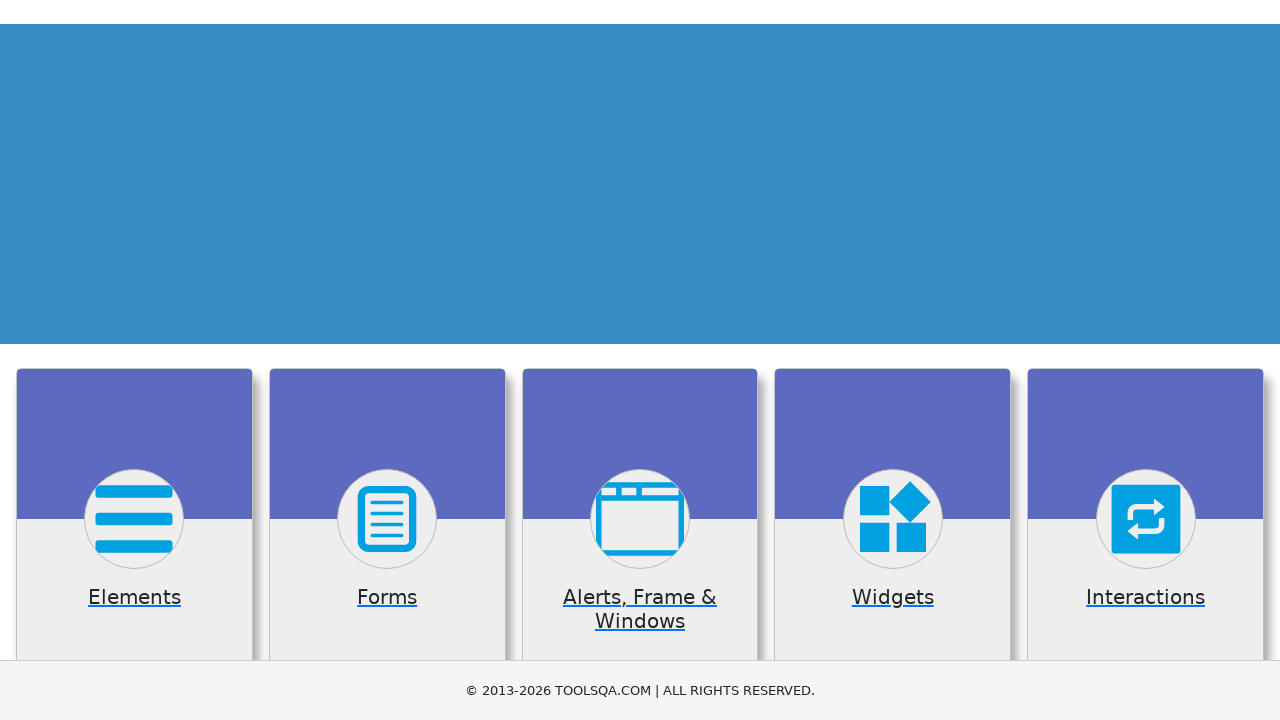

Navigated forward to Elements page again in browser history
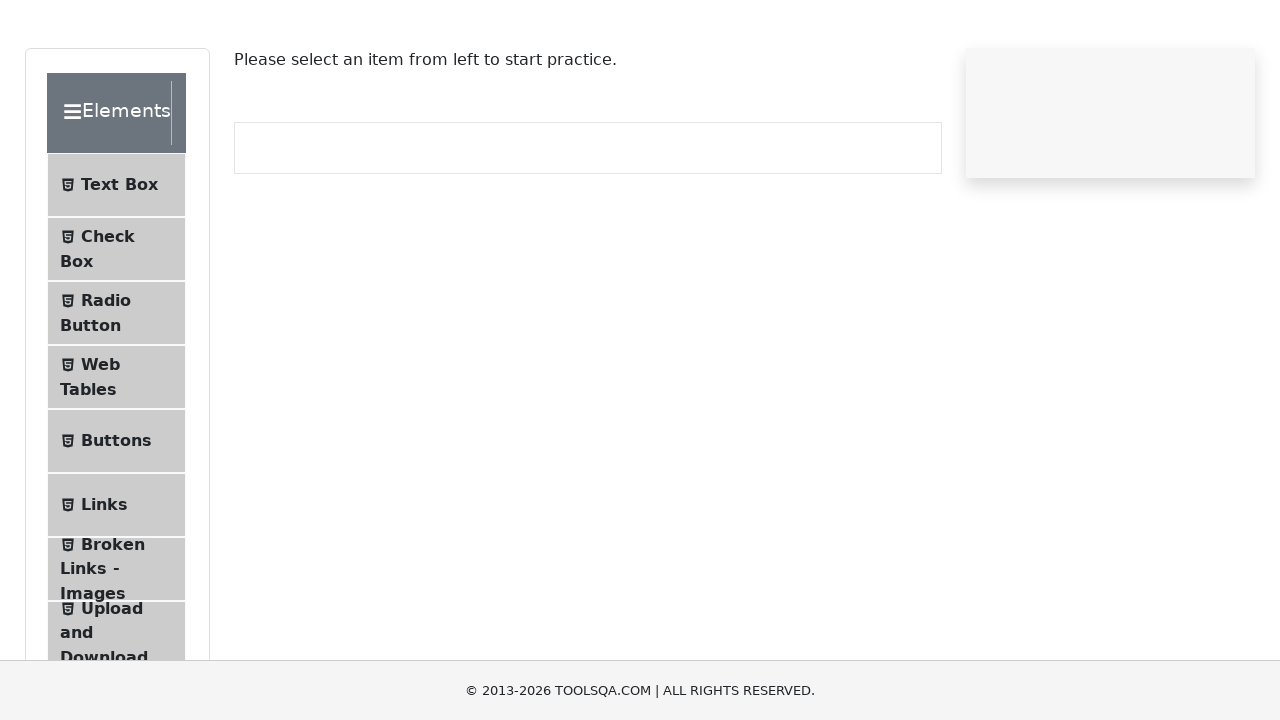

Refreshed the current page
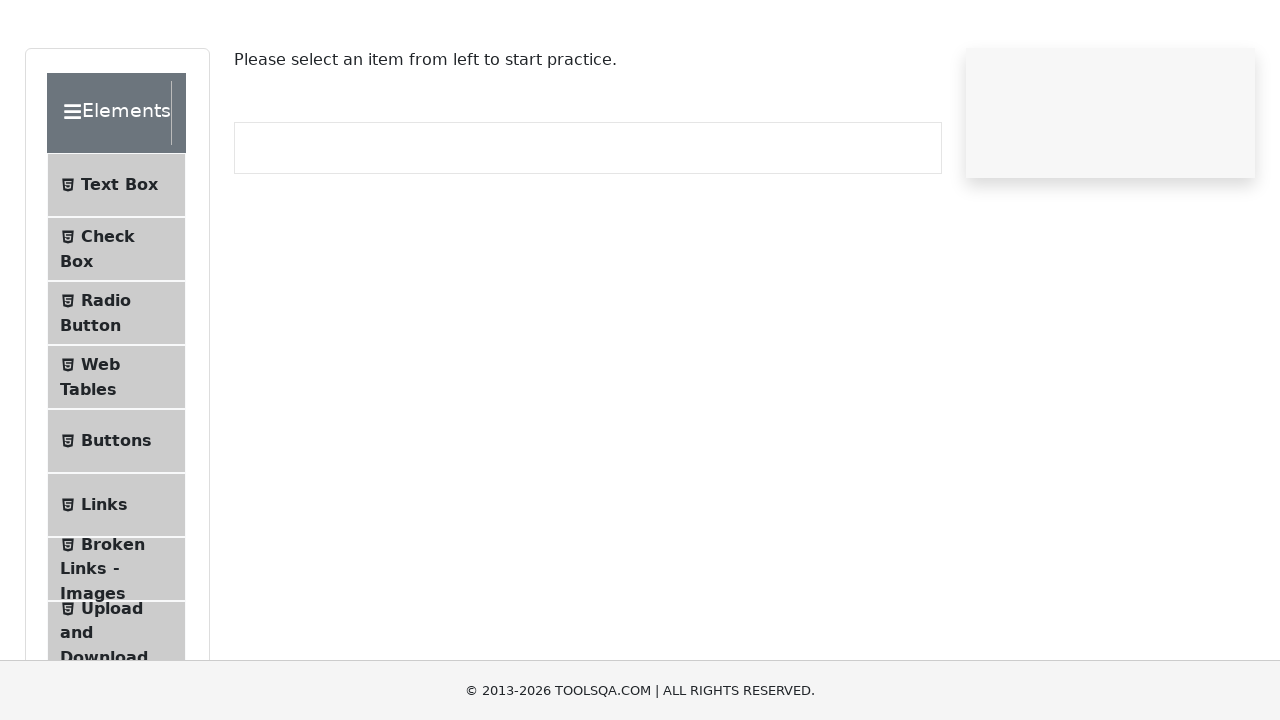

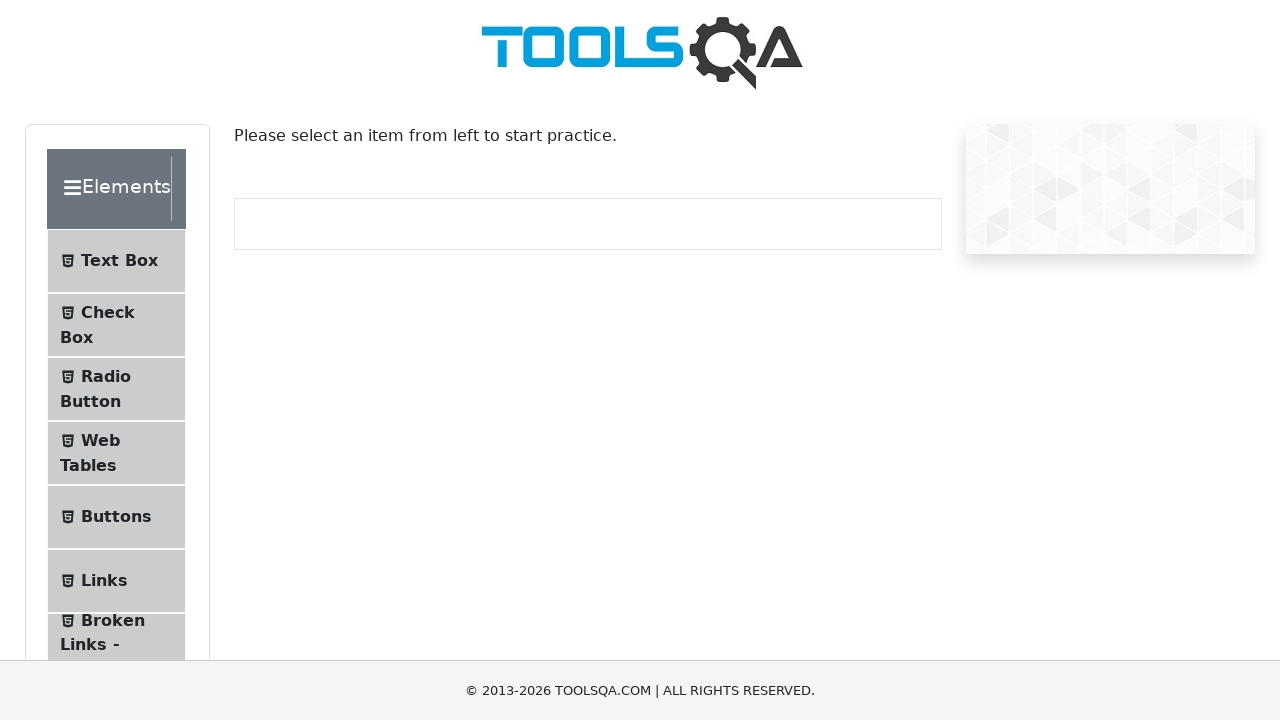